Tests clicking a button that opens multiple windows and closes all except the primary window

Starting URL: https://leafground.com/window.xhtml

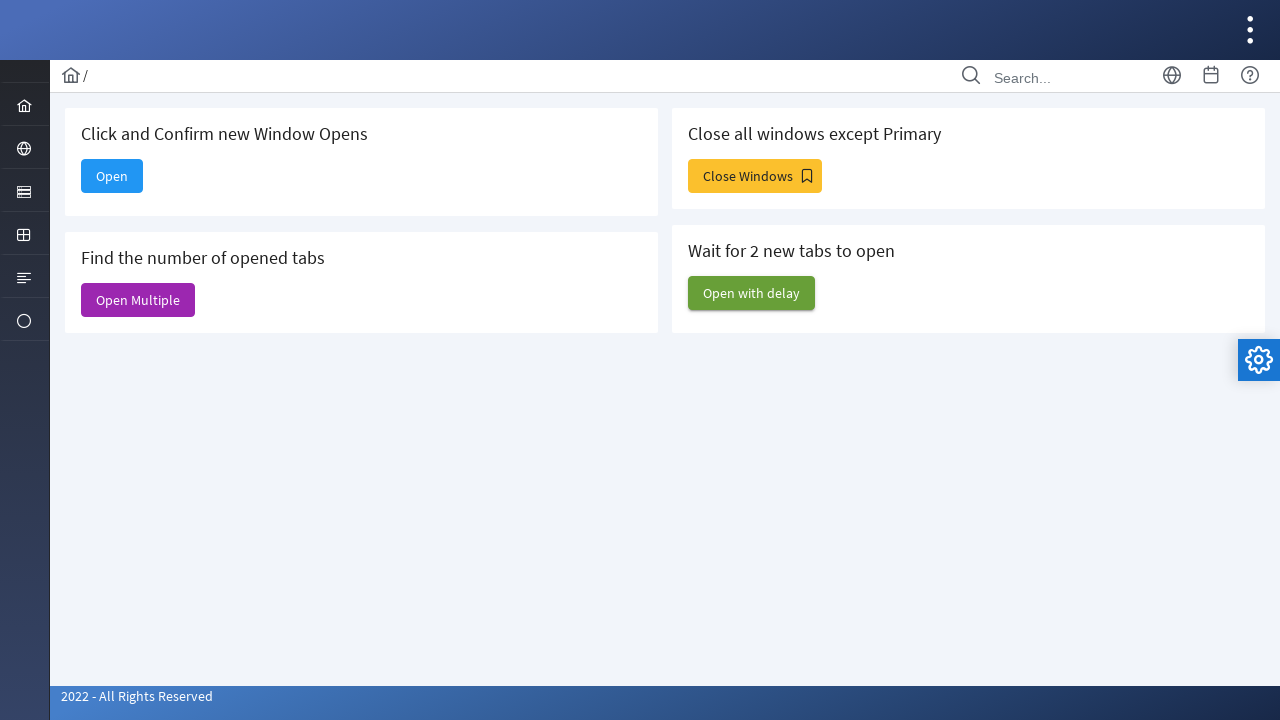

Clicked button to open multiple windows at (755, 176) on xpath=//*[contains(text(),'Close all windows except Primary')]/following-sibling
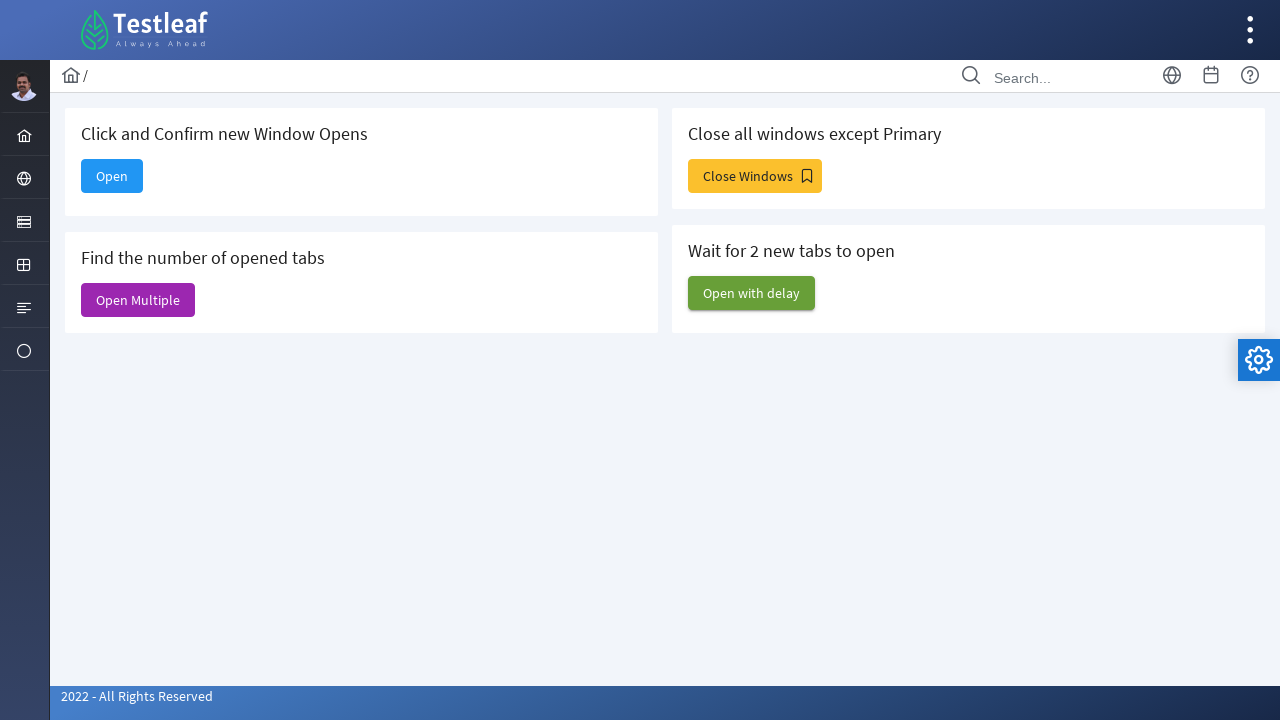

Waited 1 second for windows to open
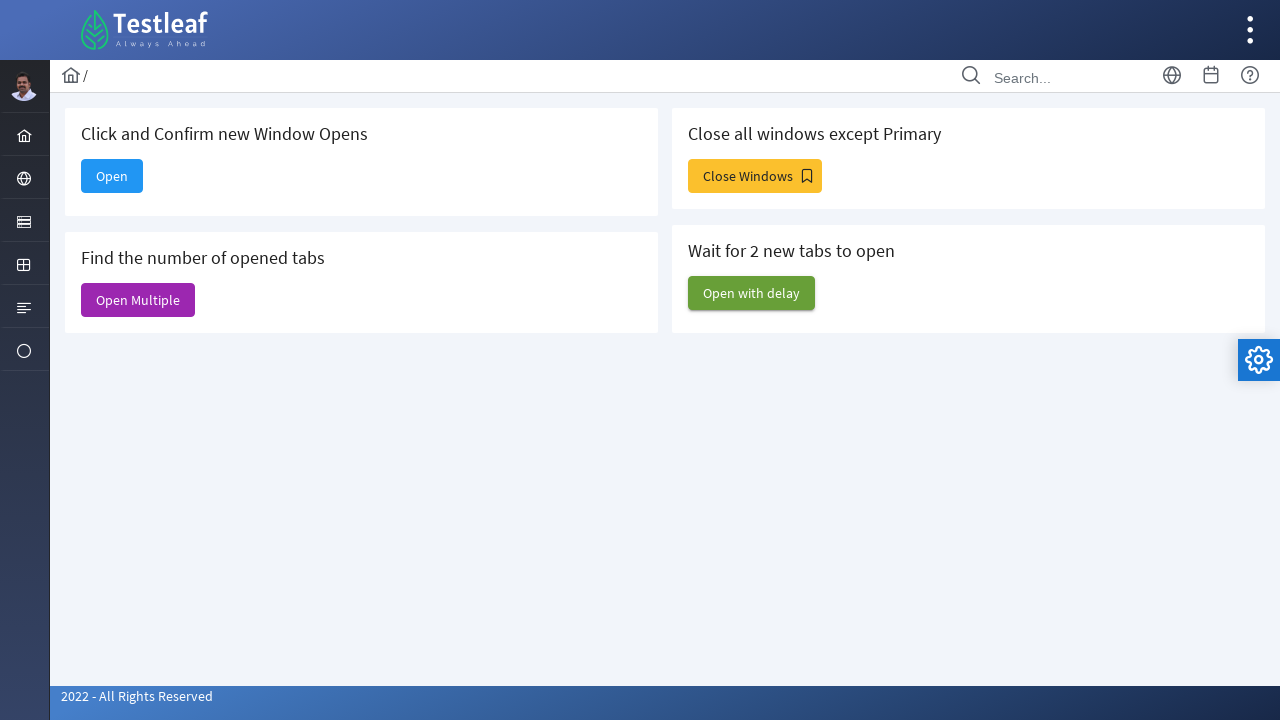

Closed non-primary window
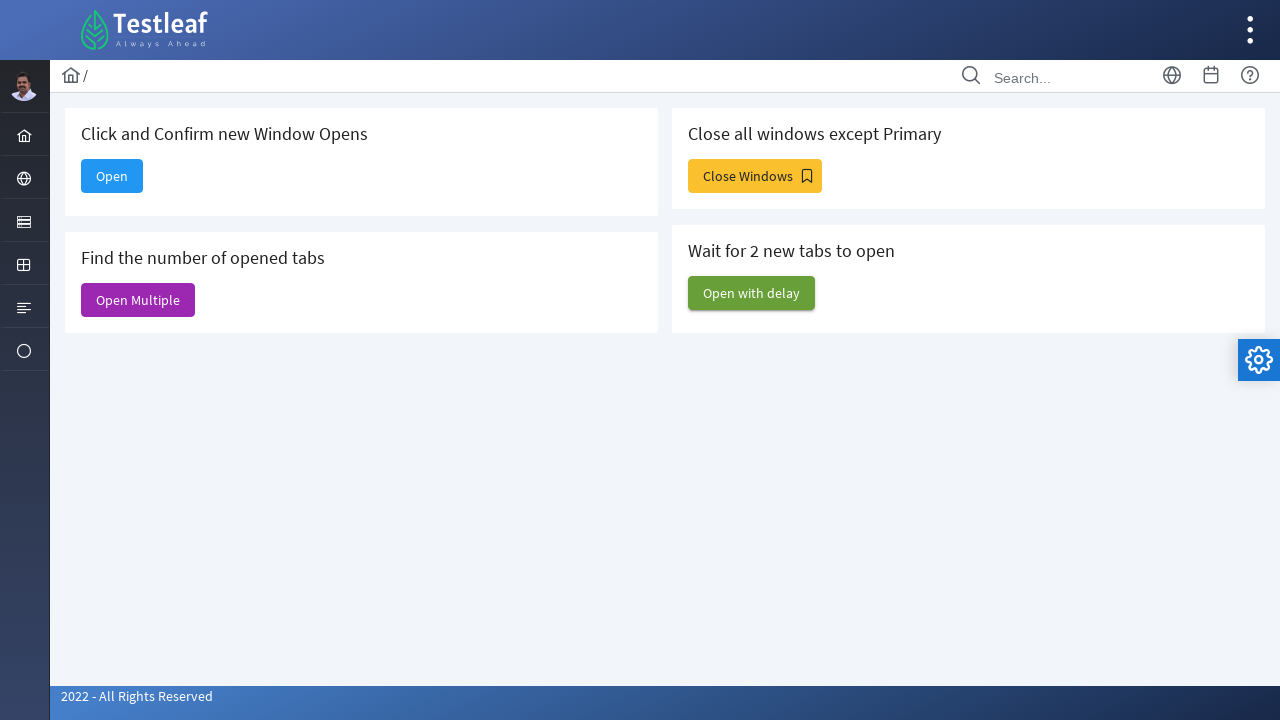

Closed non-primary window
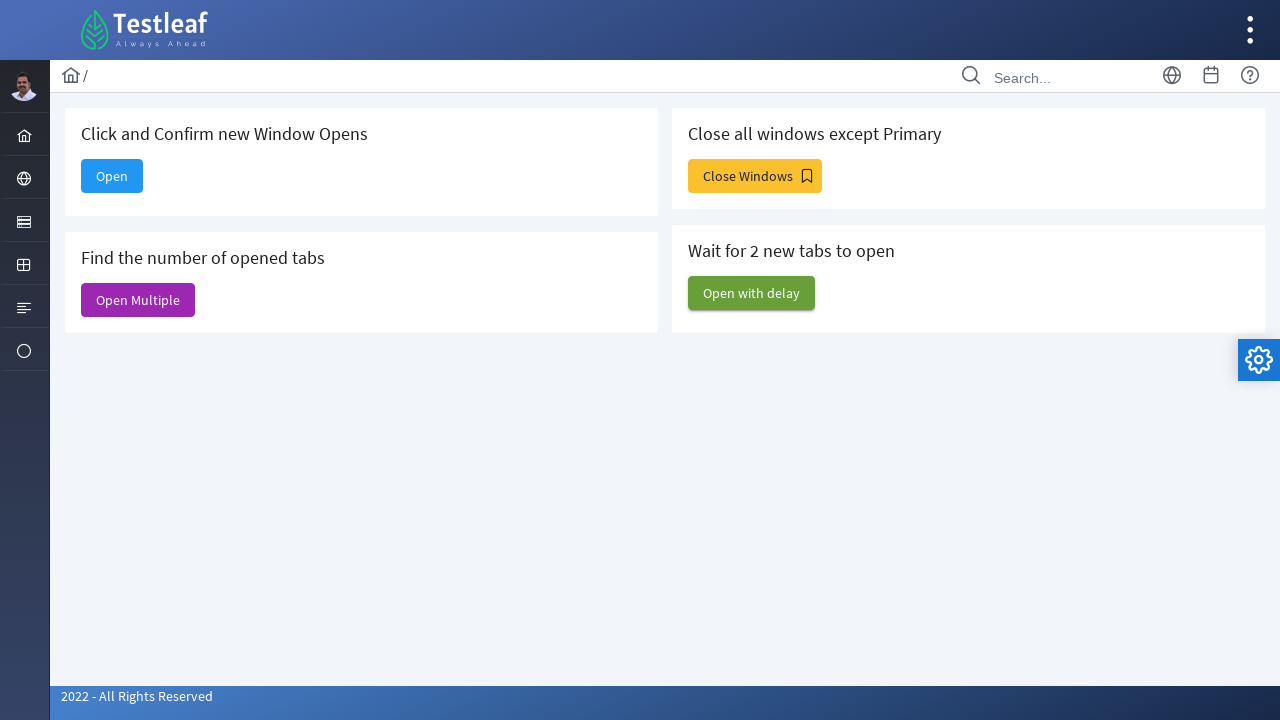

Closed non-primary window
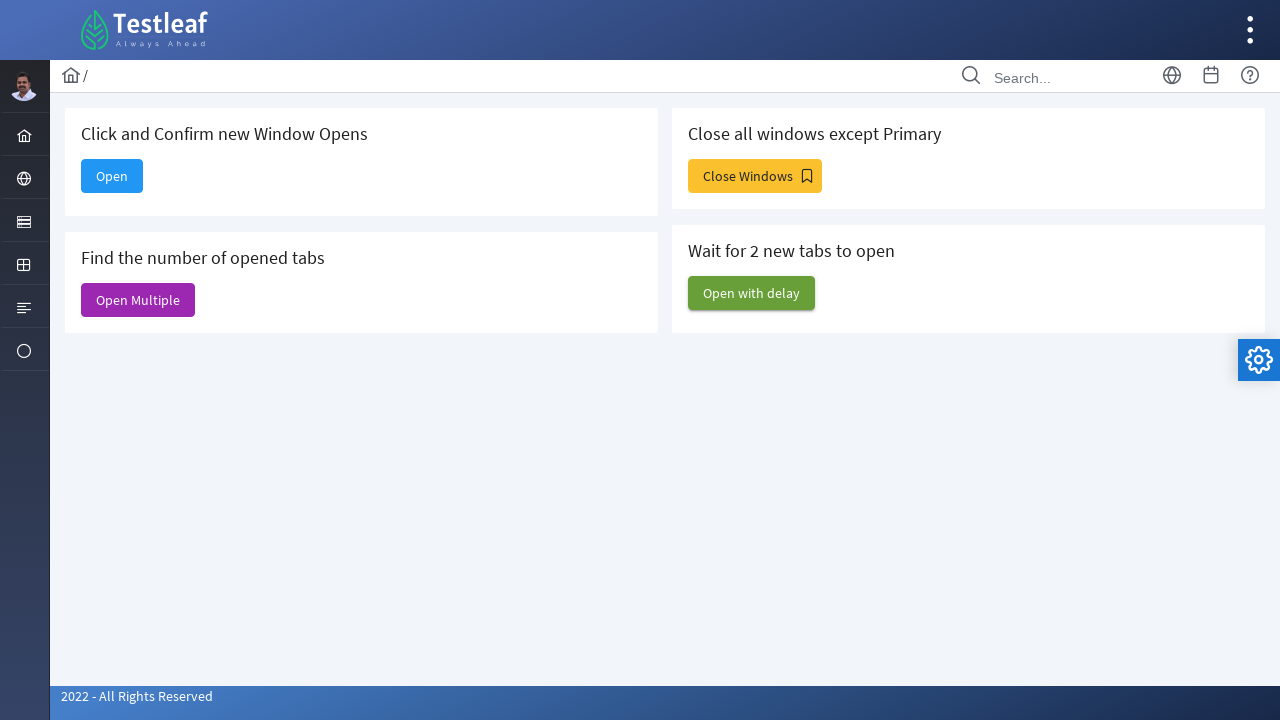

Closed non-primary window
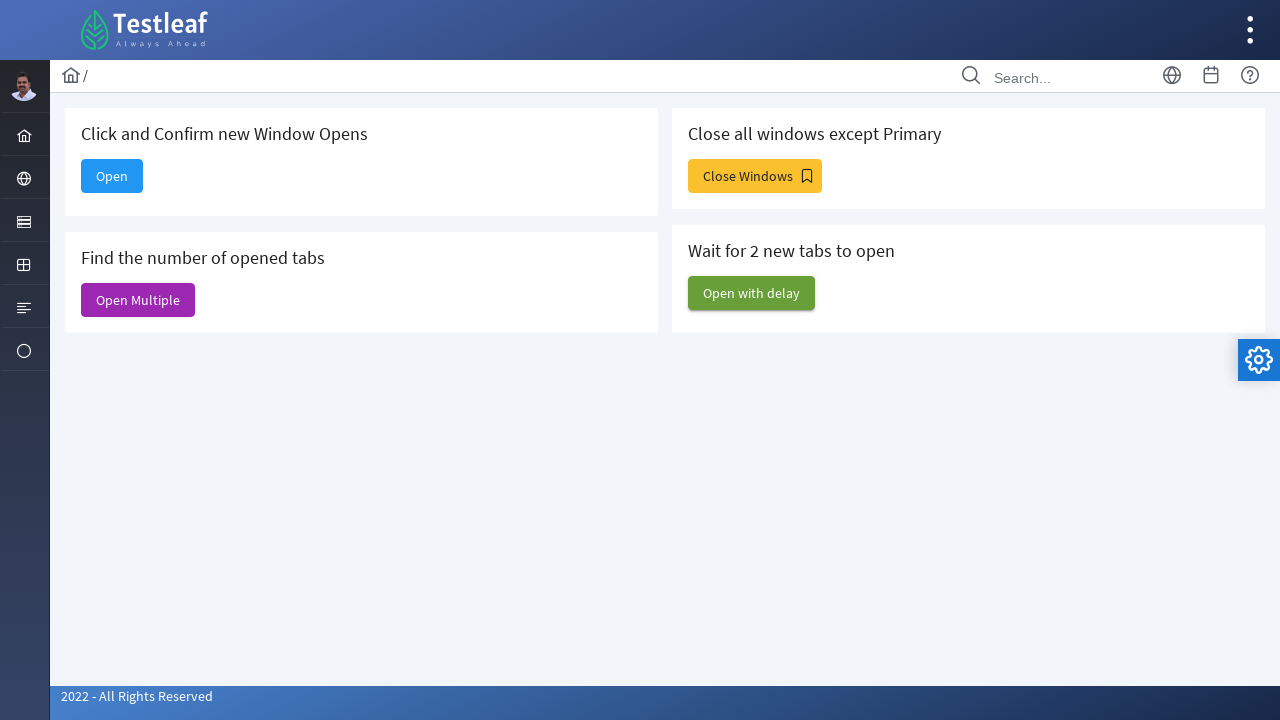

Closed non-primary window
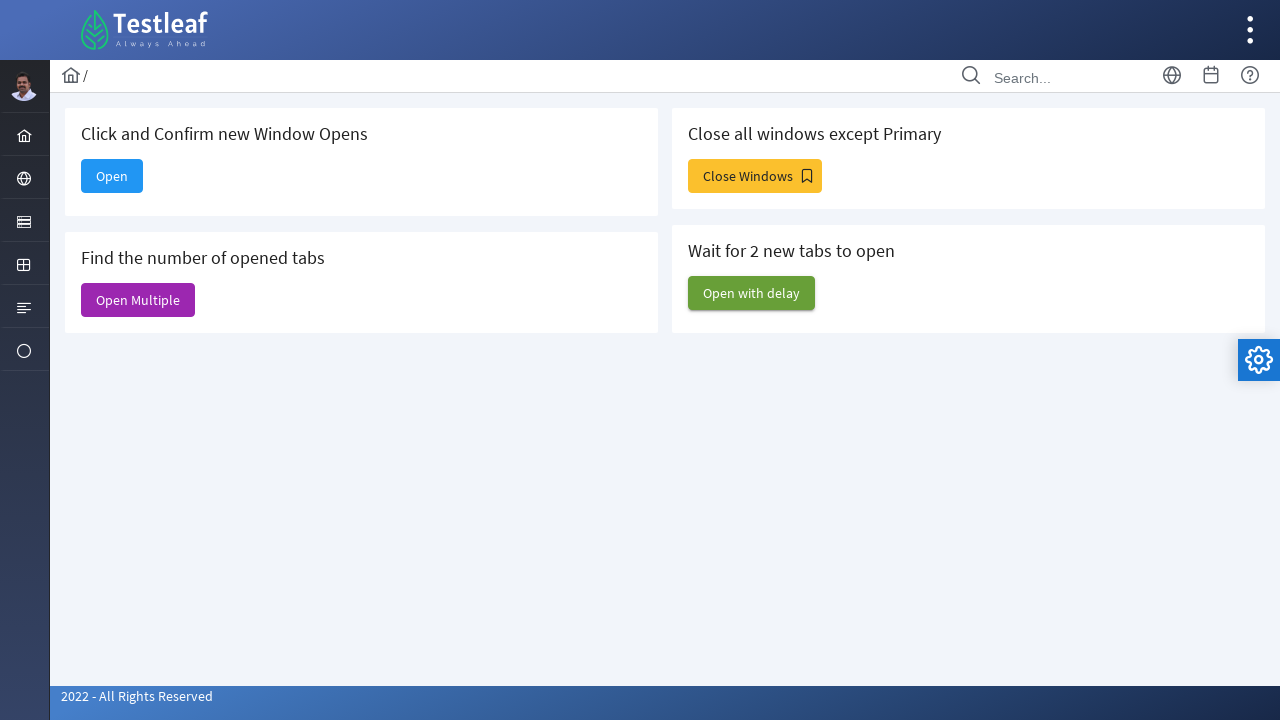

Closed non-primary window
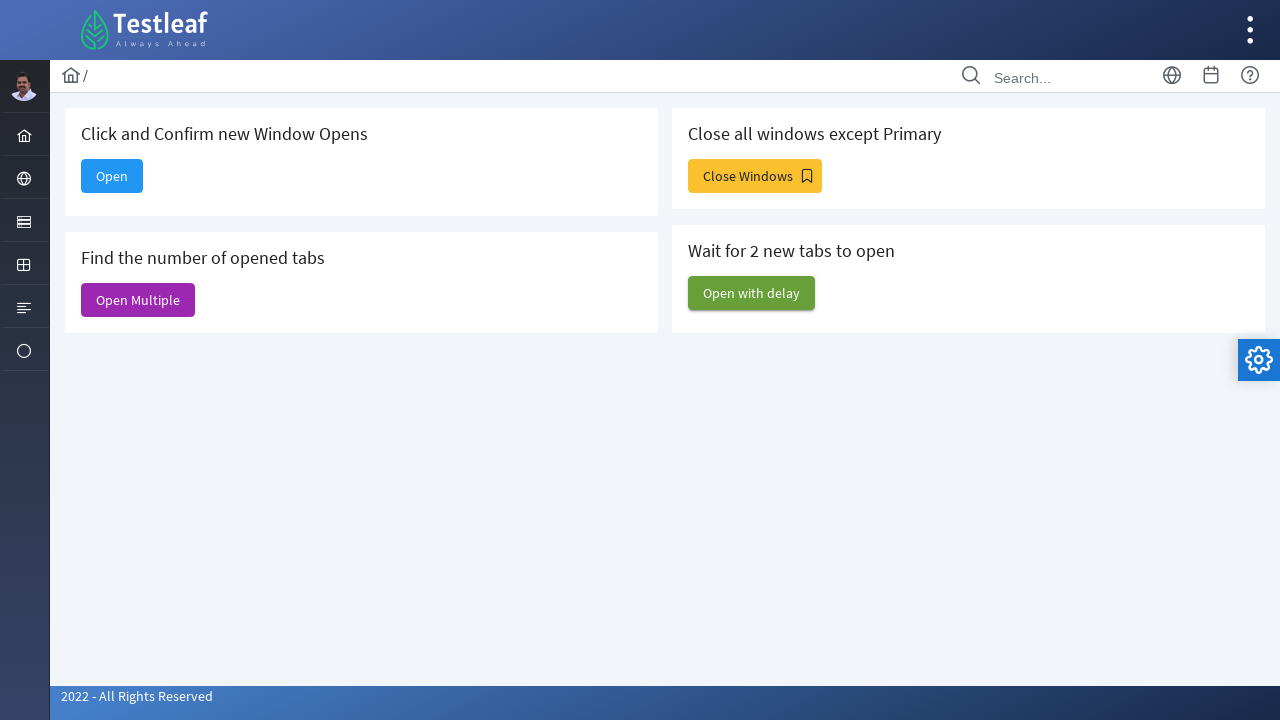

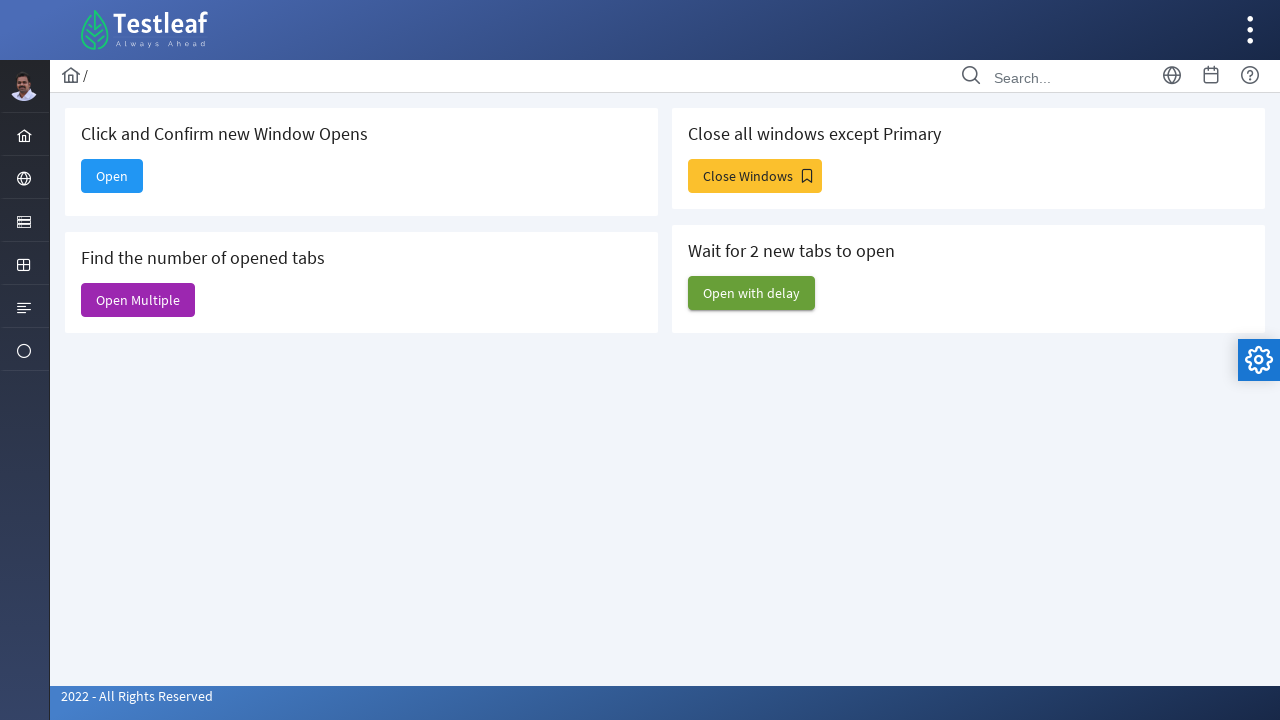